Tests registration page alert message when password is more than 8 characters by filling username and password fields and verifying success alert

Starting URL: http://automationbykrishna.com/

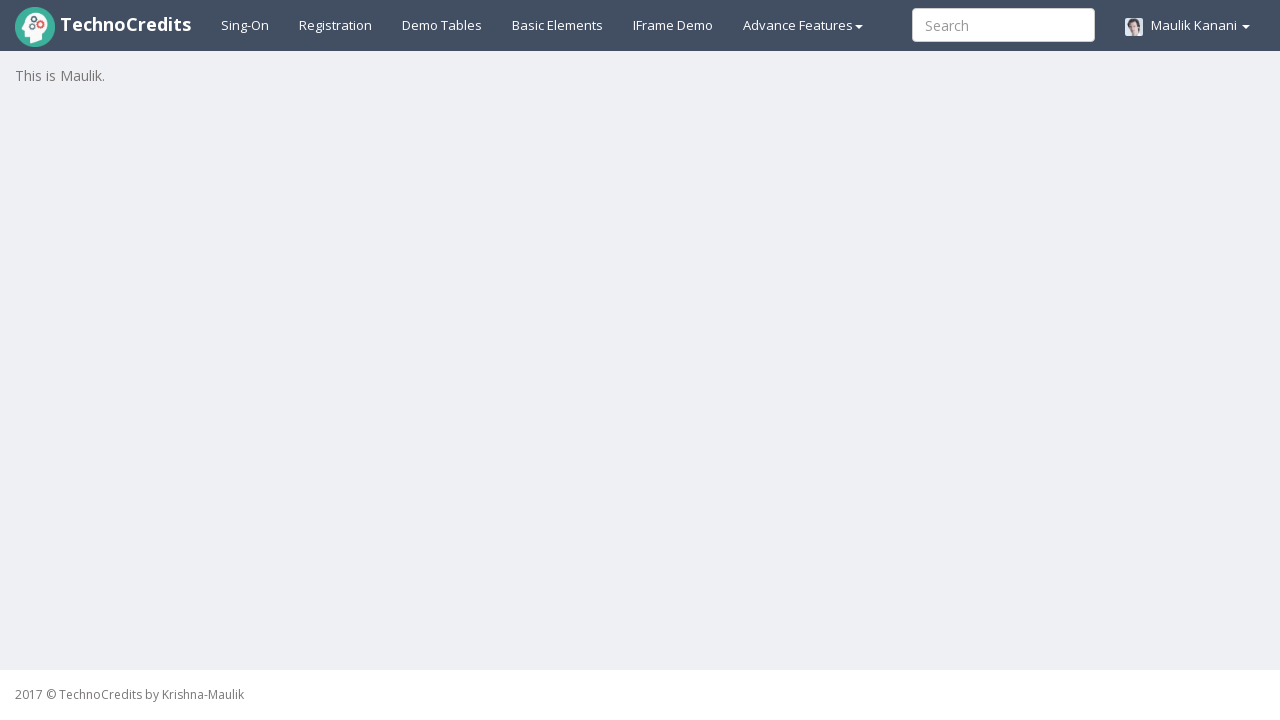

Clicked on Registration link at (336, 25) on #registration2
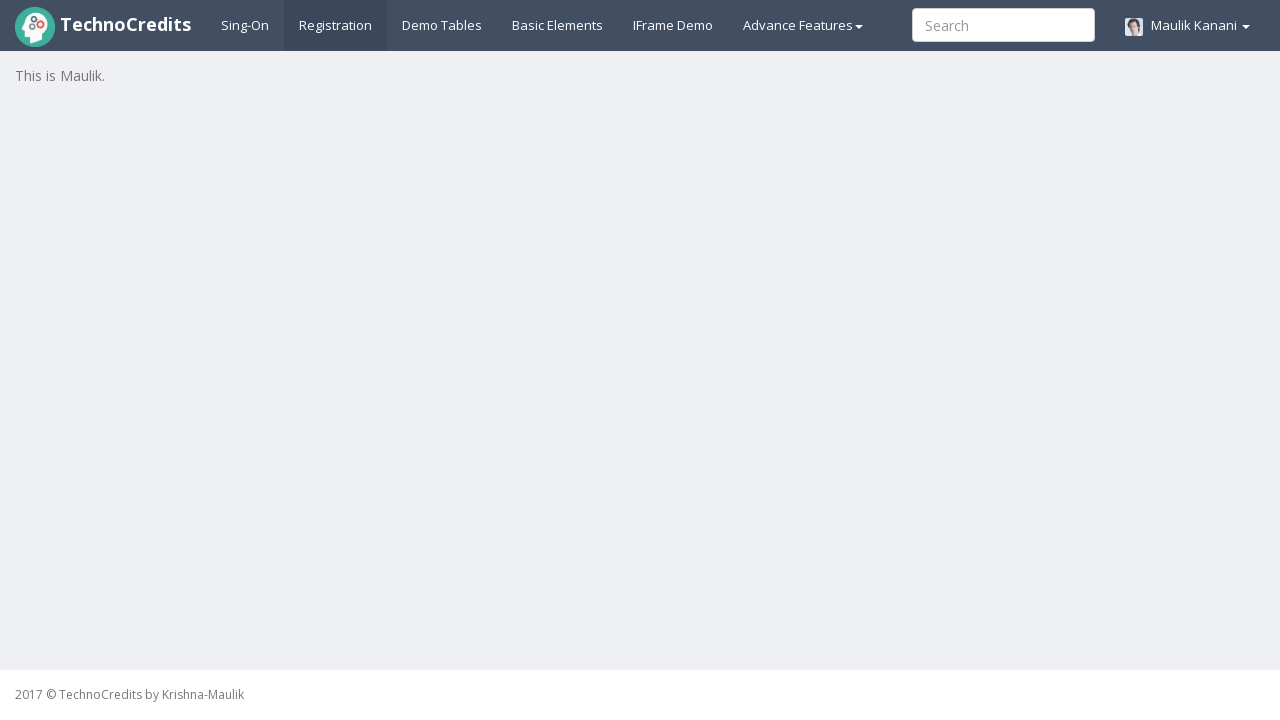

Waited 3 seconds for registration page to load
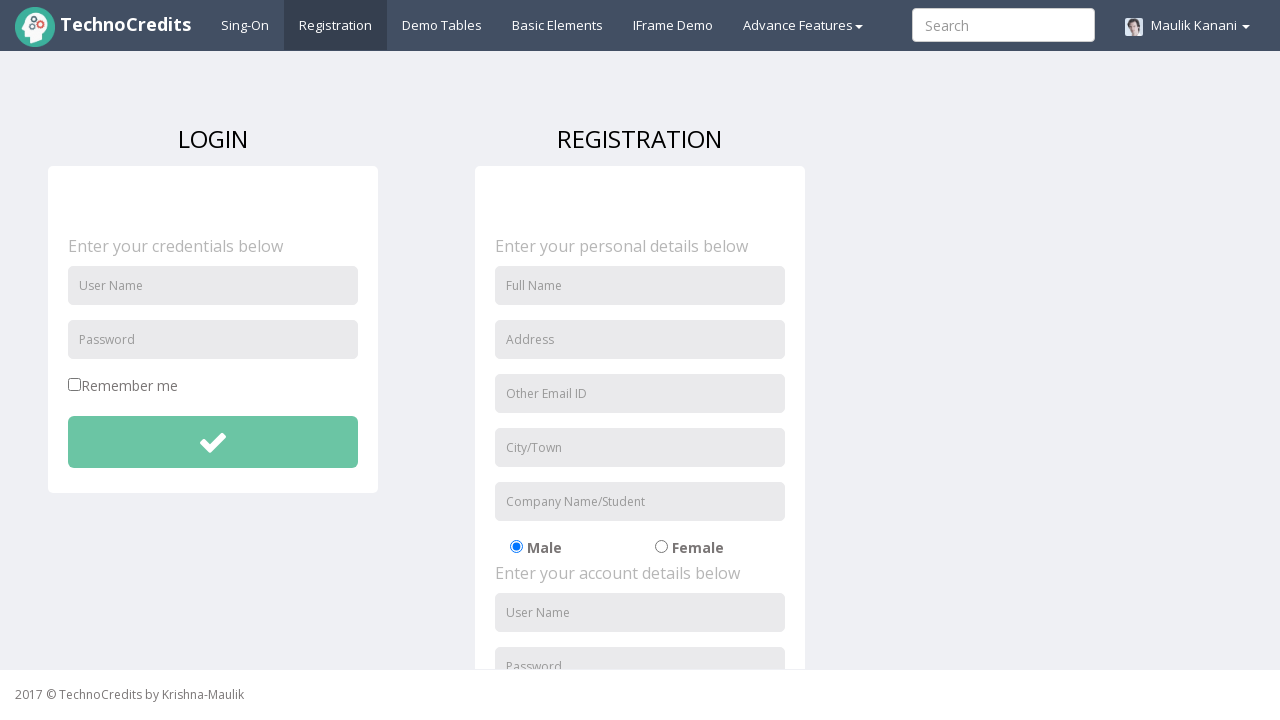

Filled username field with 'Padmaja' on //input[@id='unameSignin']
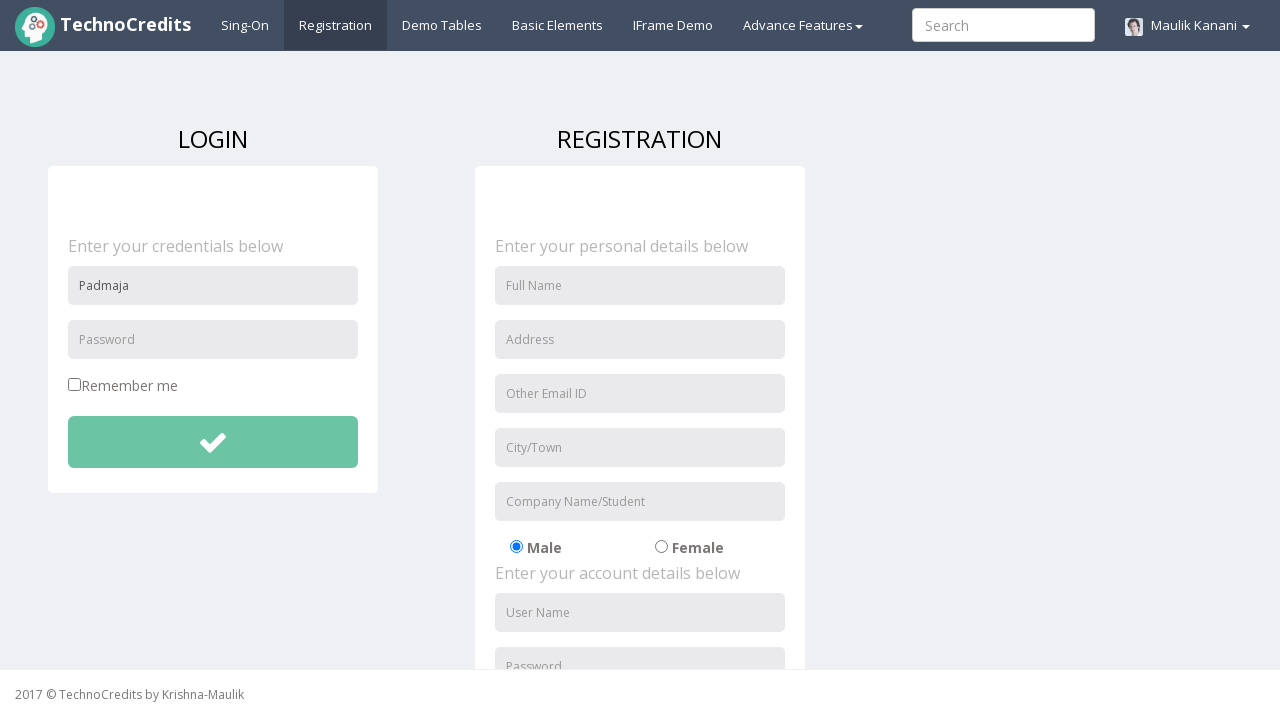

Filled password field with '123456789' (9 characters, exceeding 8 character requirement) on //input[@id='pwdSignin']
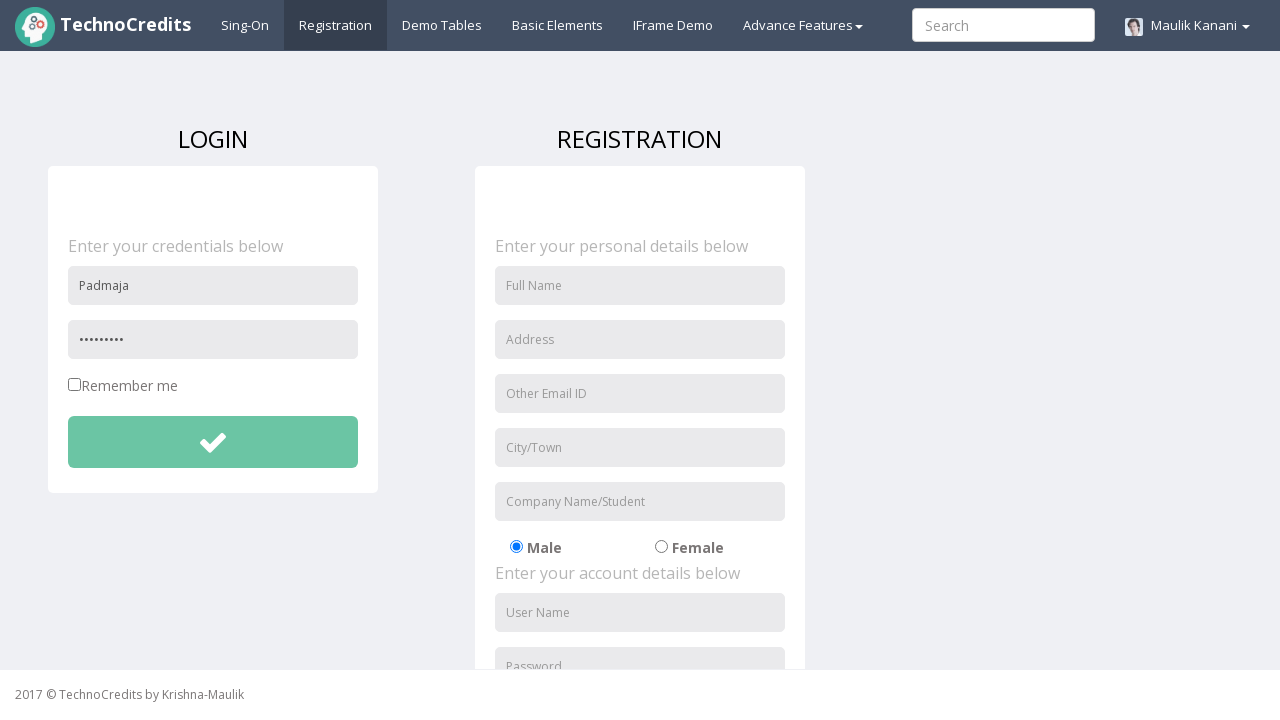

Clicked submit button to submit registration form at (213, 442) on xpath=//button[@id='btnsubmitdetails']
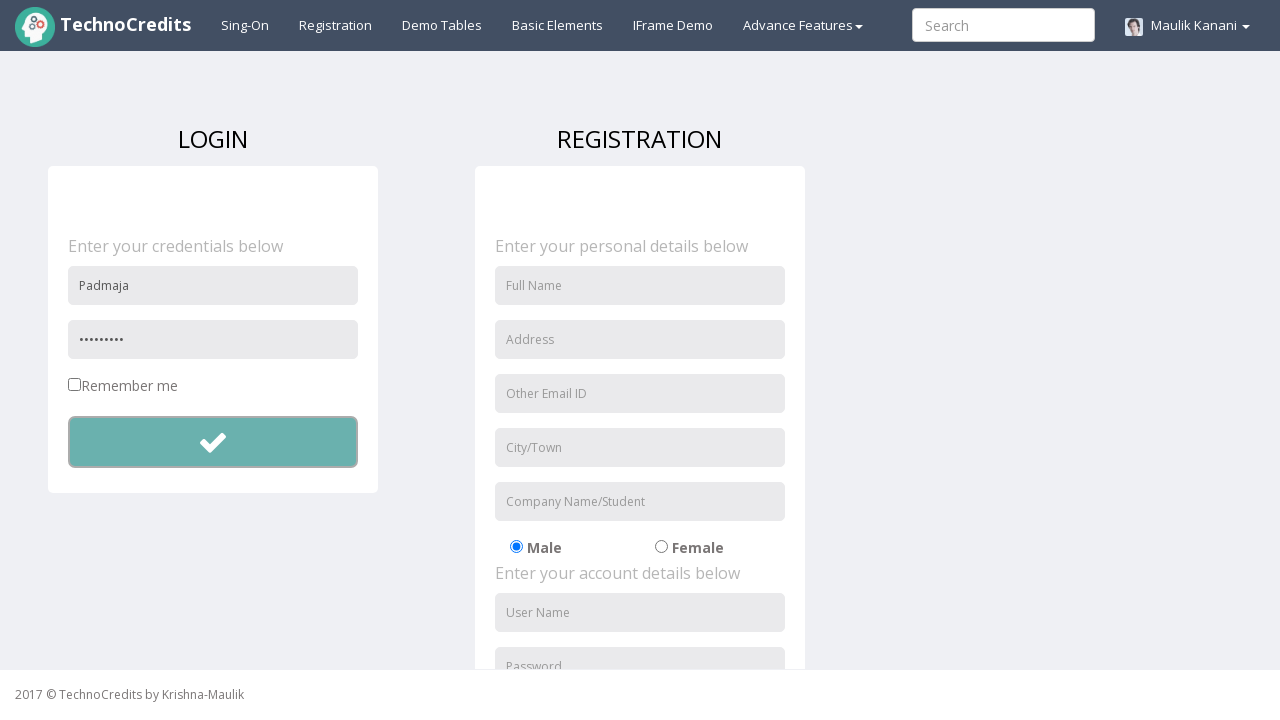

Set up dialog handler to accept success alert message
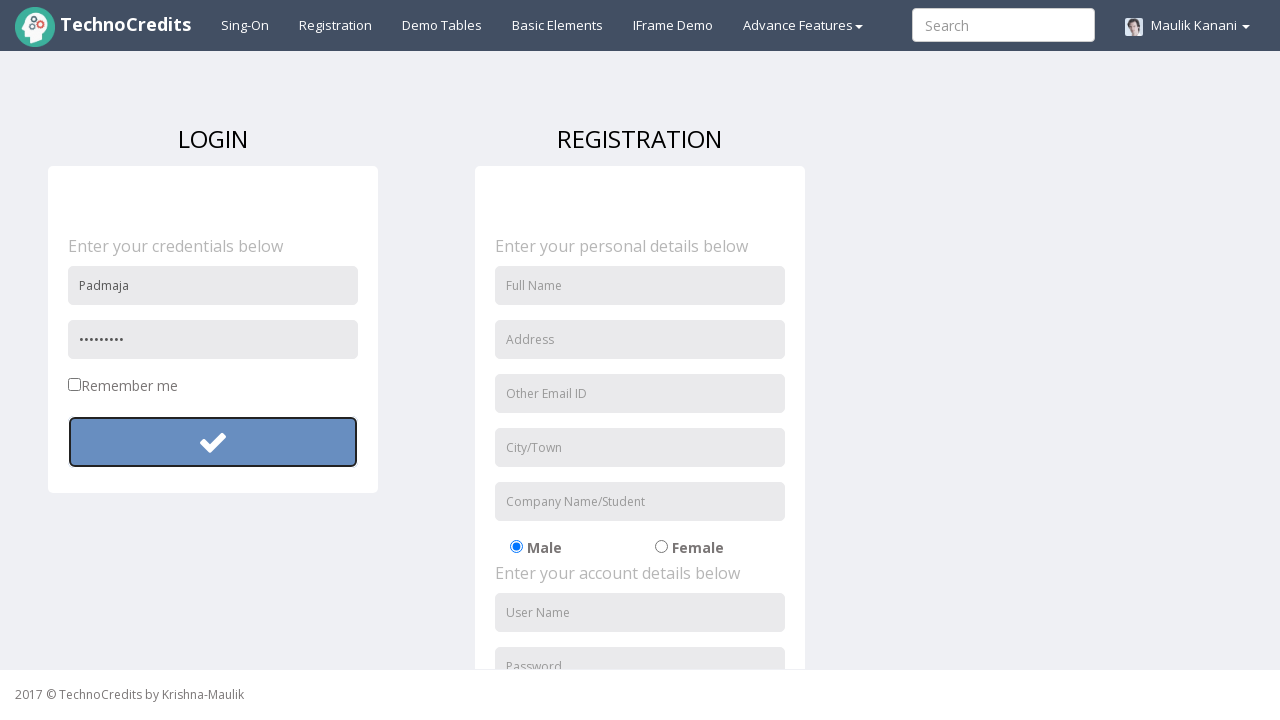

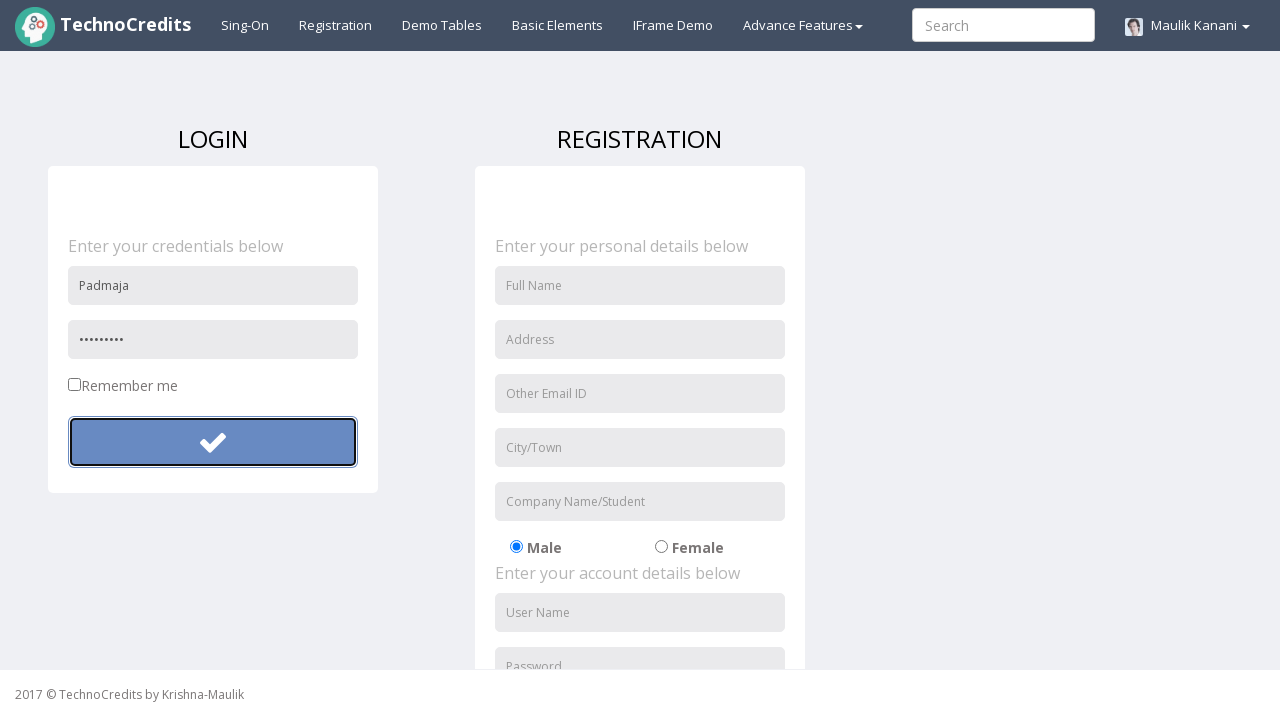